Navigates to Greens Tech website, expands the Selenium Test Paper section, and opens a Day 6 task link in a new tab using context menu

Starting URL: http://greenstech.in/selenium-course-content.html

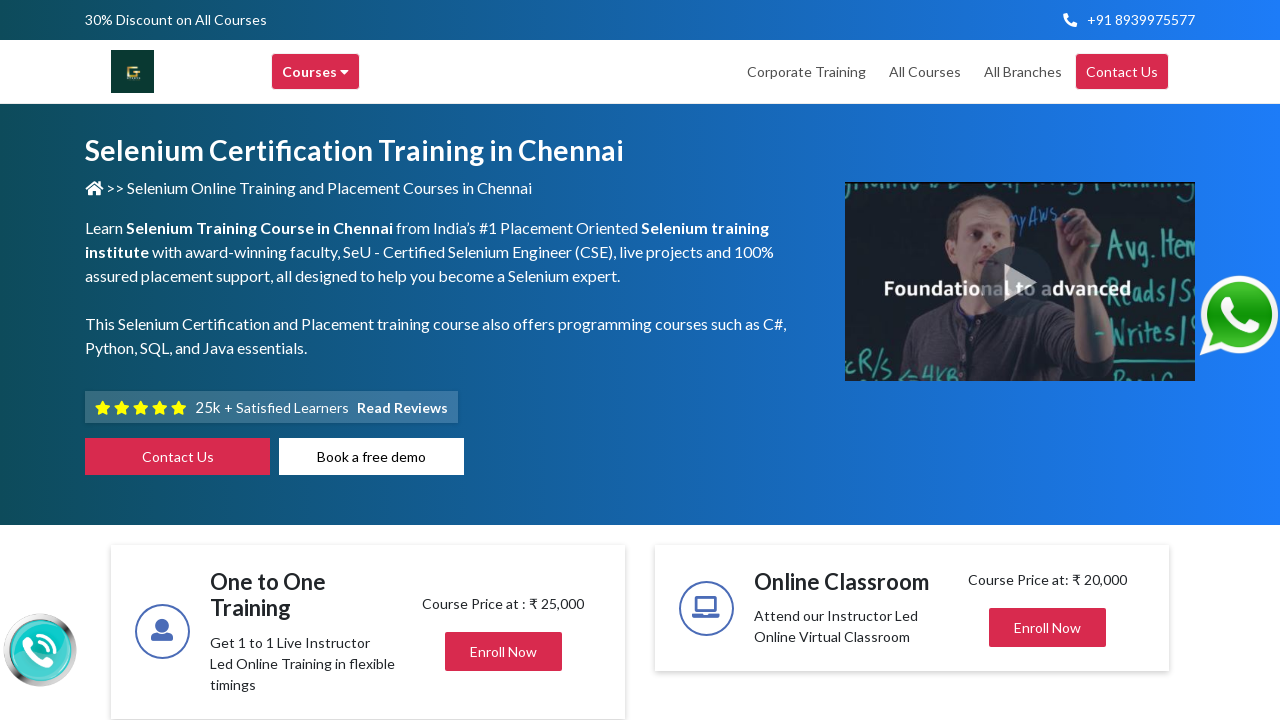

Navigated to Greens Tech Selenium course content page
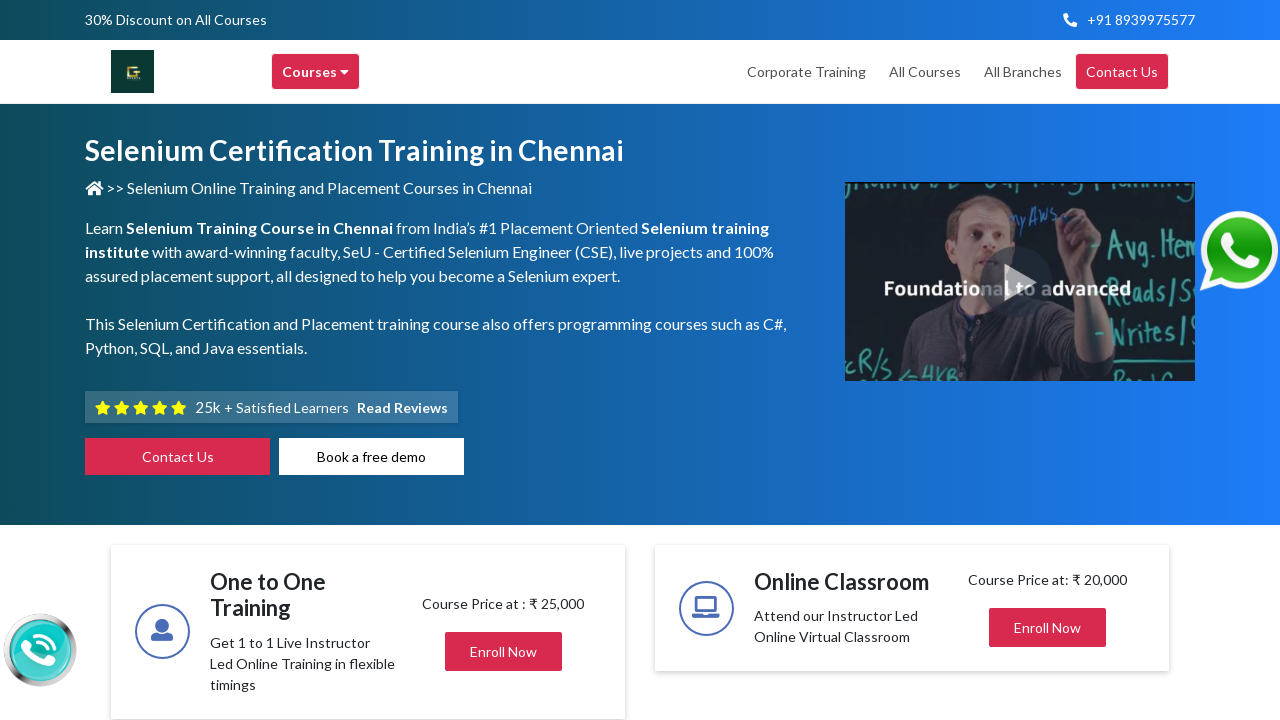

Clicked on Selenium Test Paper section to expand it at (1048, 360) on #heading303
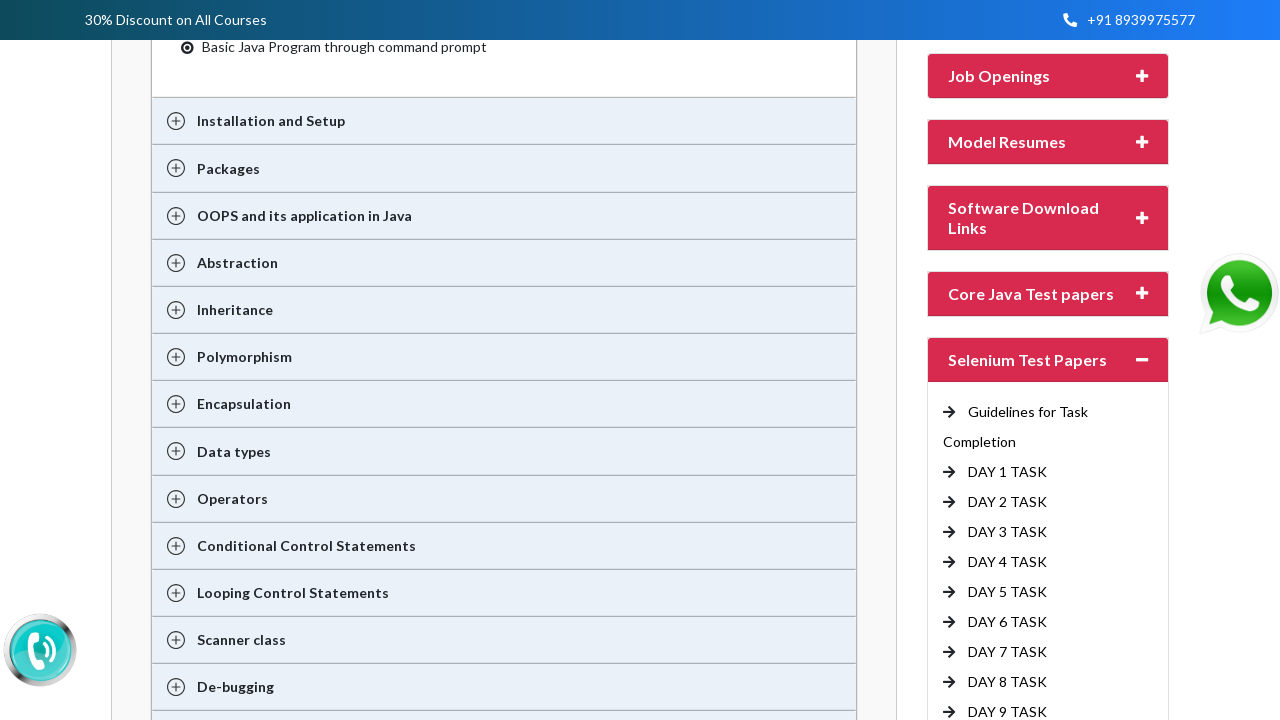

Located the Day 6 task link element
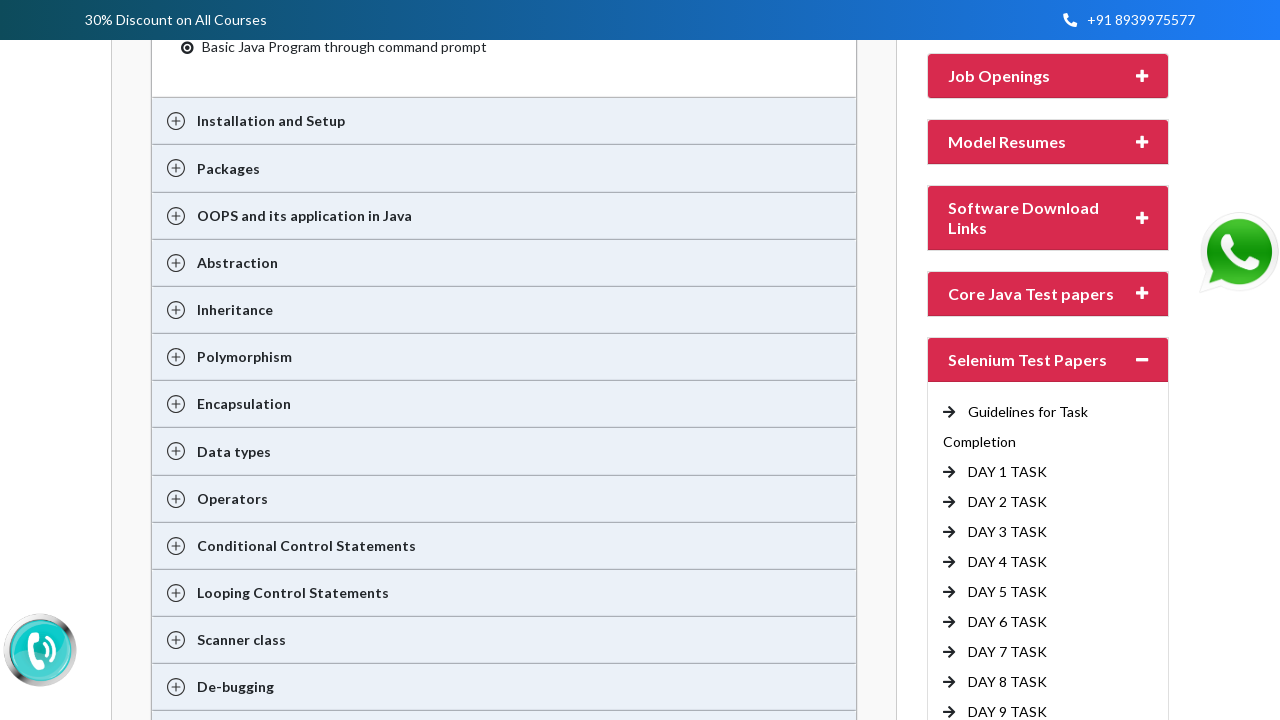

Retrieved the href attribute from Day 6 task link
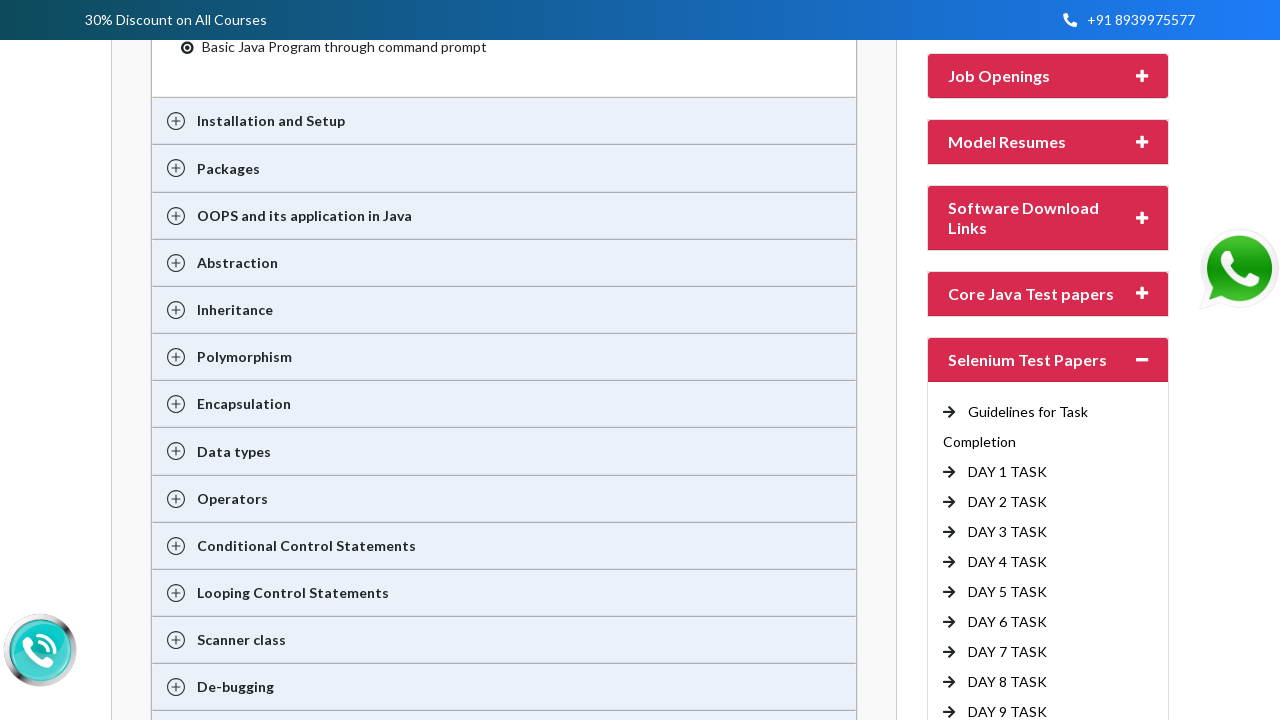

Created a new browser tab/context
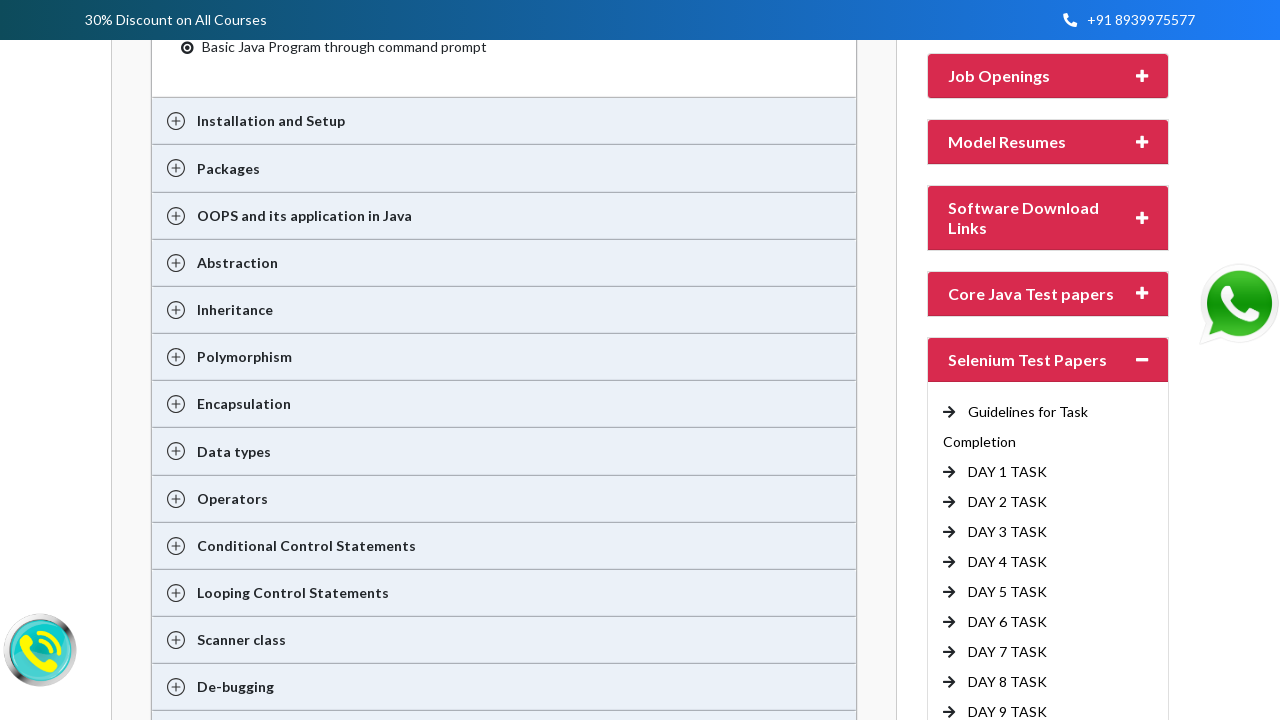

Navigated to Day 6 task link in new tab
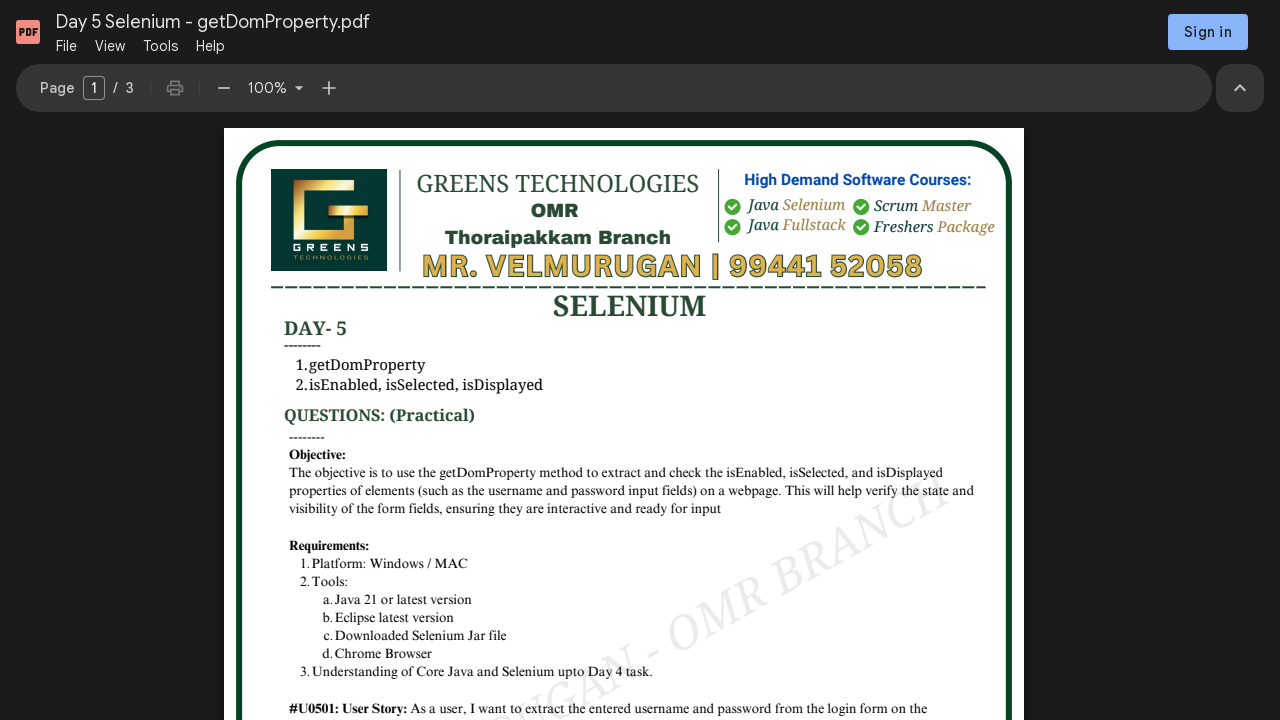

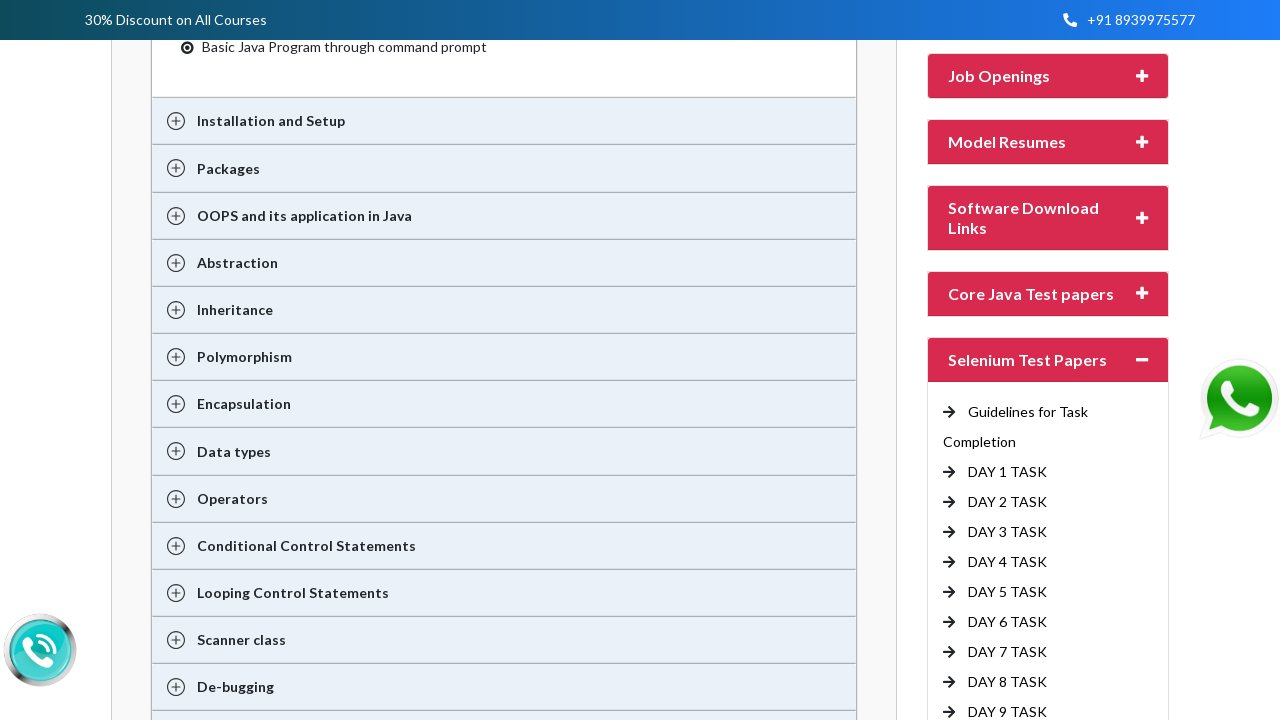